Tests frame handling by switching between multiple frames on a demo page, filling text inputs in different frames, and clicking an element within a nested frame structure.

Starting URL: https://ui.vision/demo/webtest/frames/

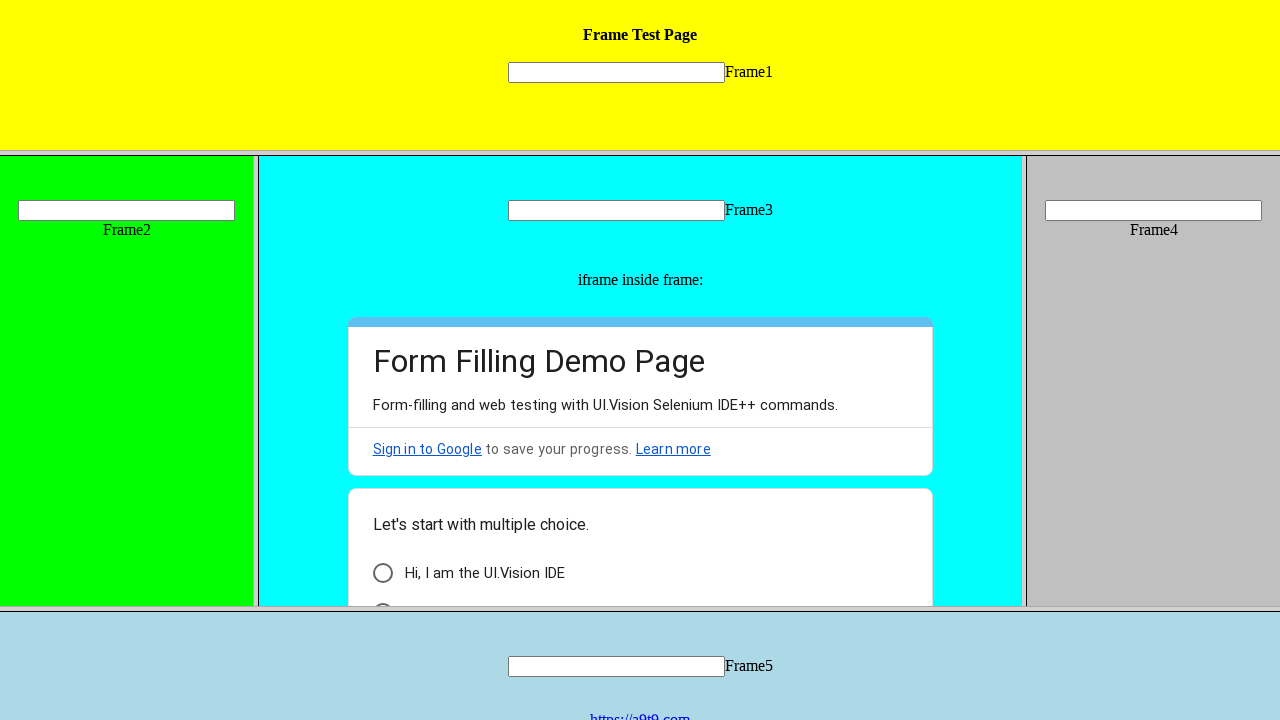

Located first frame using xpath
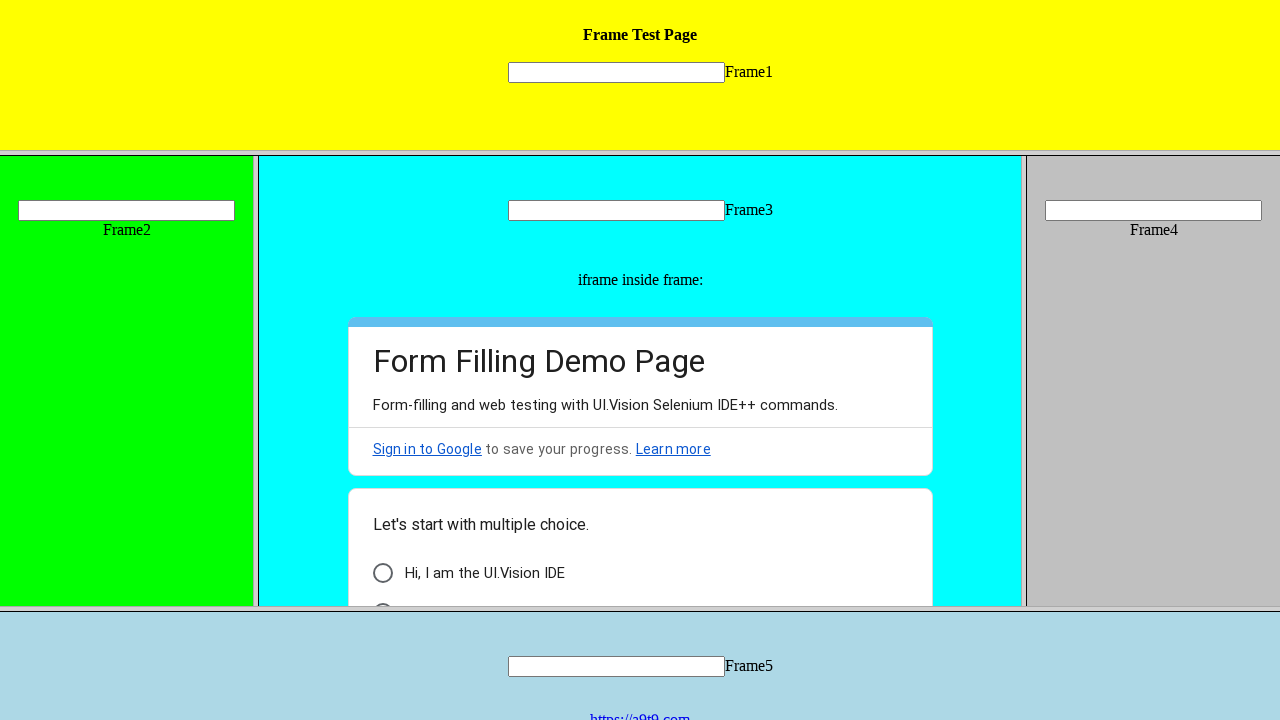

Filled text input 'mytext1' in first frame with '1111' on xpath=/html/frameset/frame[1] >> internal:control=enter-frame >> input[name='myt
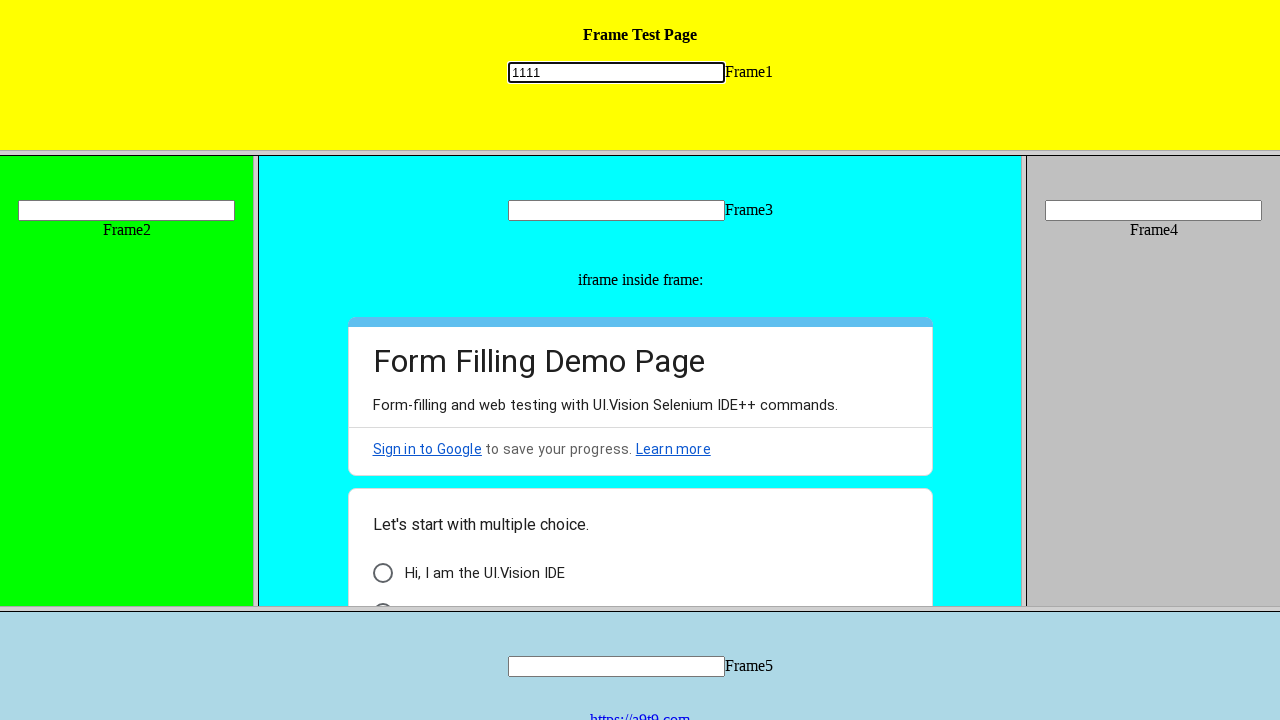

Located frame3 (nested frameset second frame) using xpath
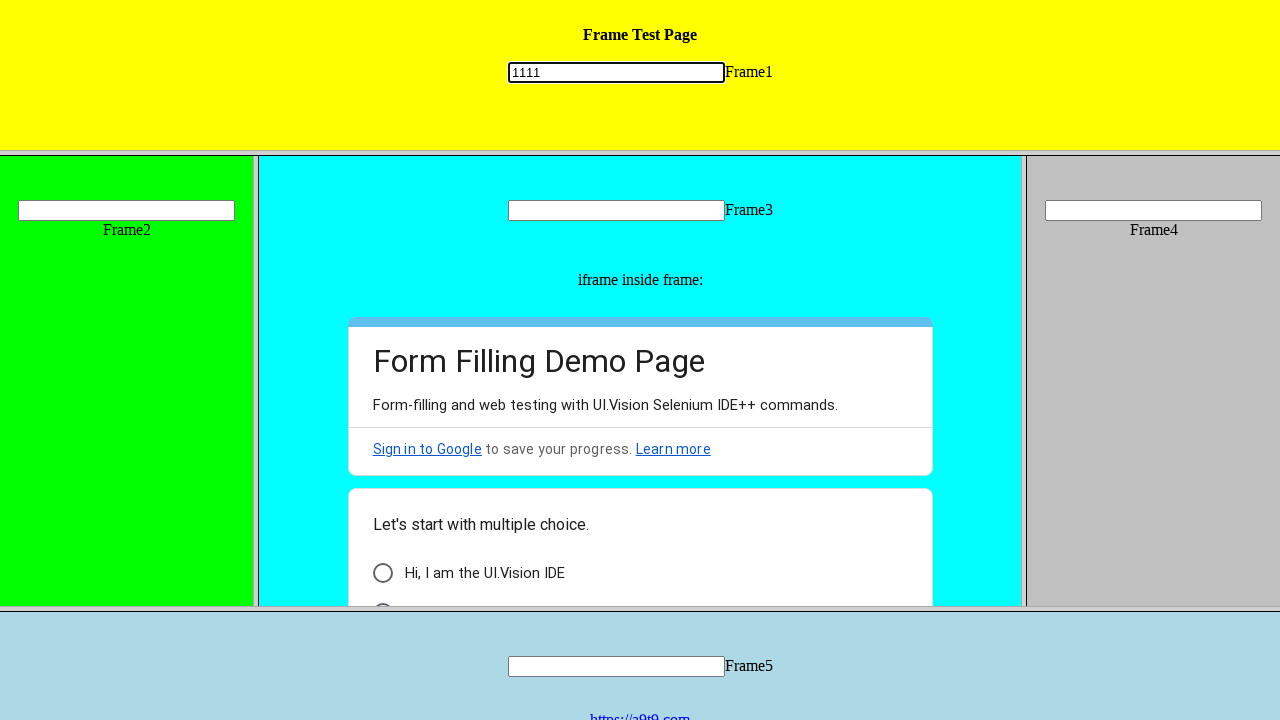

Filled text input 'mytext3' in frame3 with '33333' on xpath=/html/frameset/frameset/frame[2] >> internal:control=enter-frame >> input[
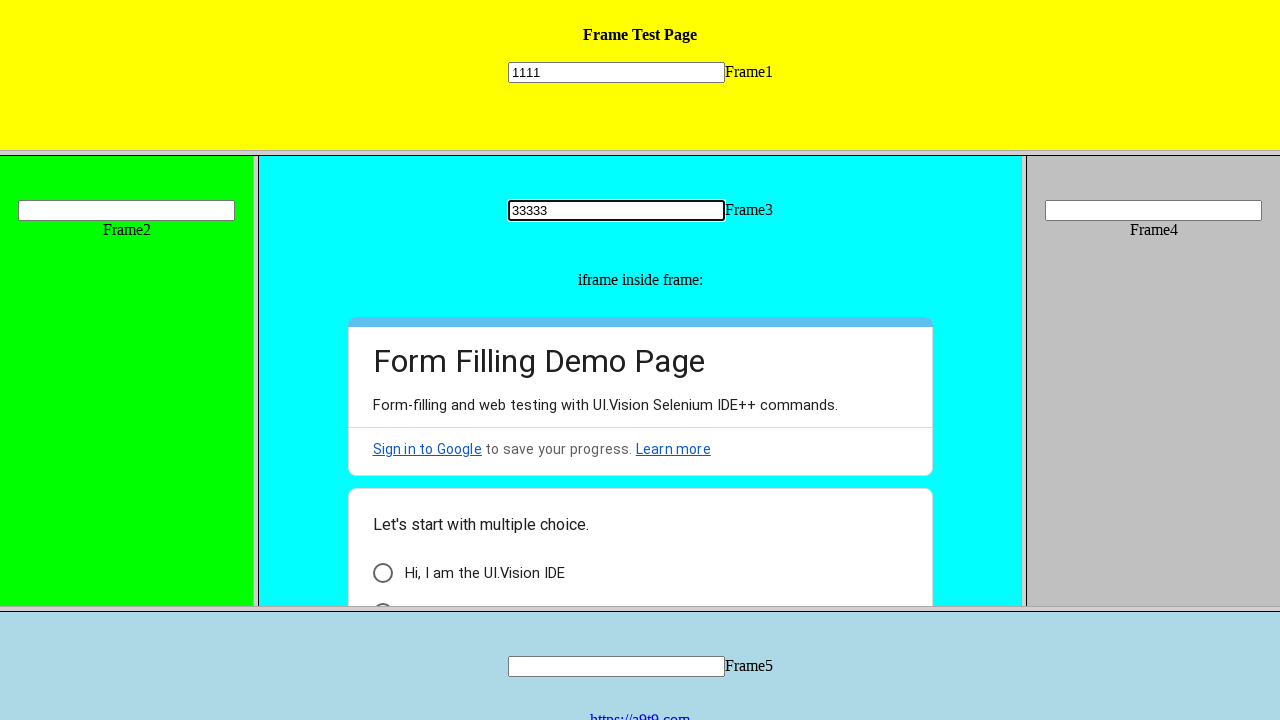

Located first nested iframe within frame3
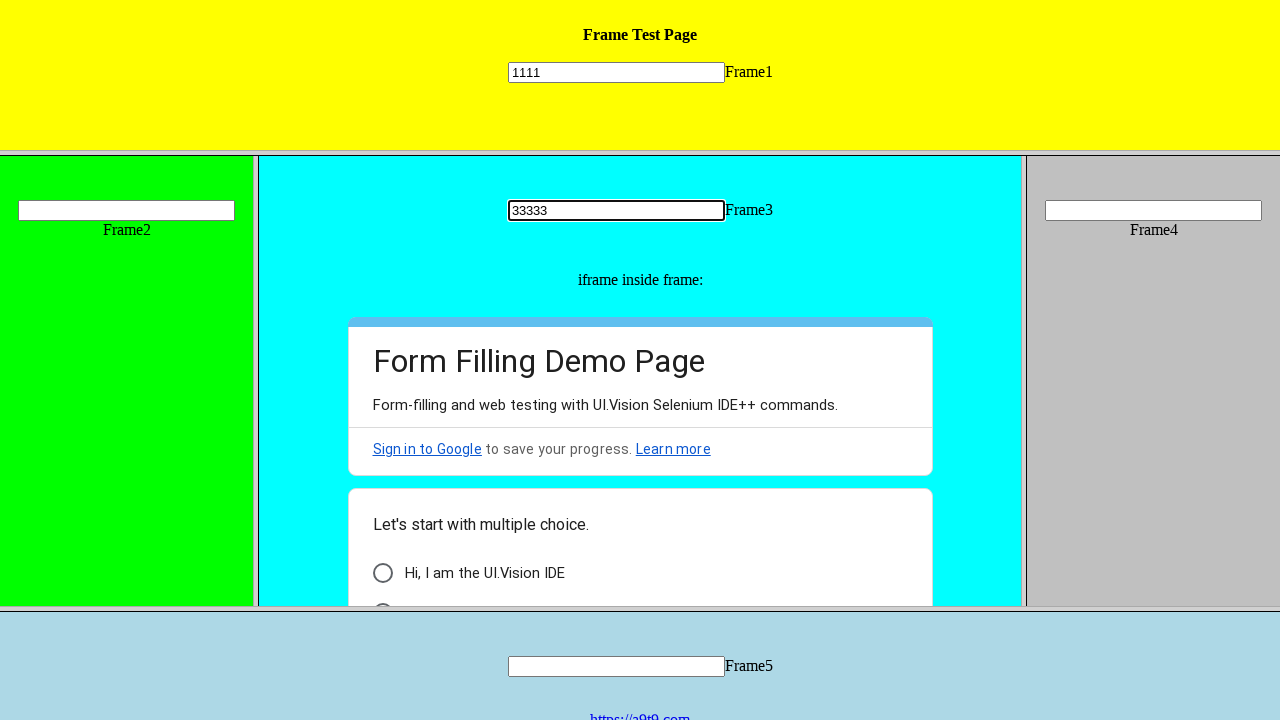

Clicked element within nested iframe at (450, 596) on xpath=/html/frameset/frameset/frame[2] >> internal:control=enter-frame >> iframe
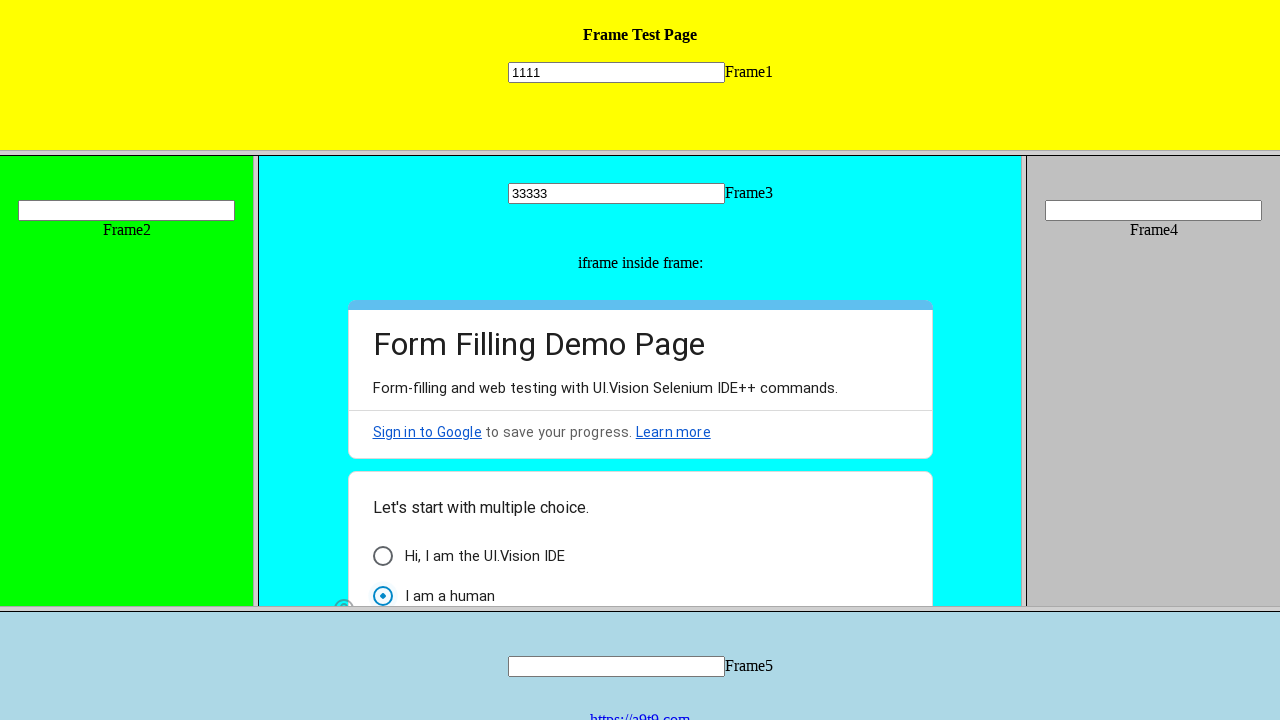

Located frame5 (second main frame) using xpath
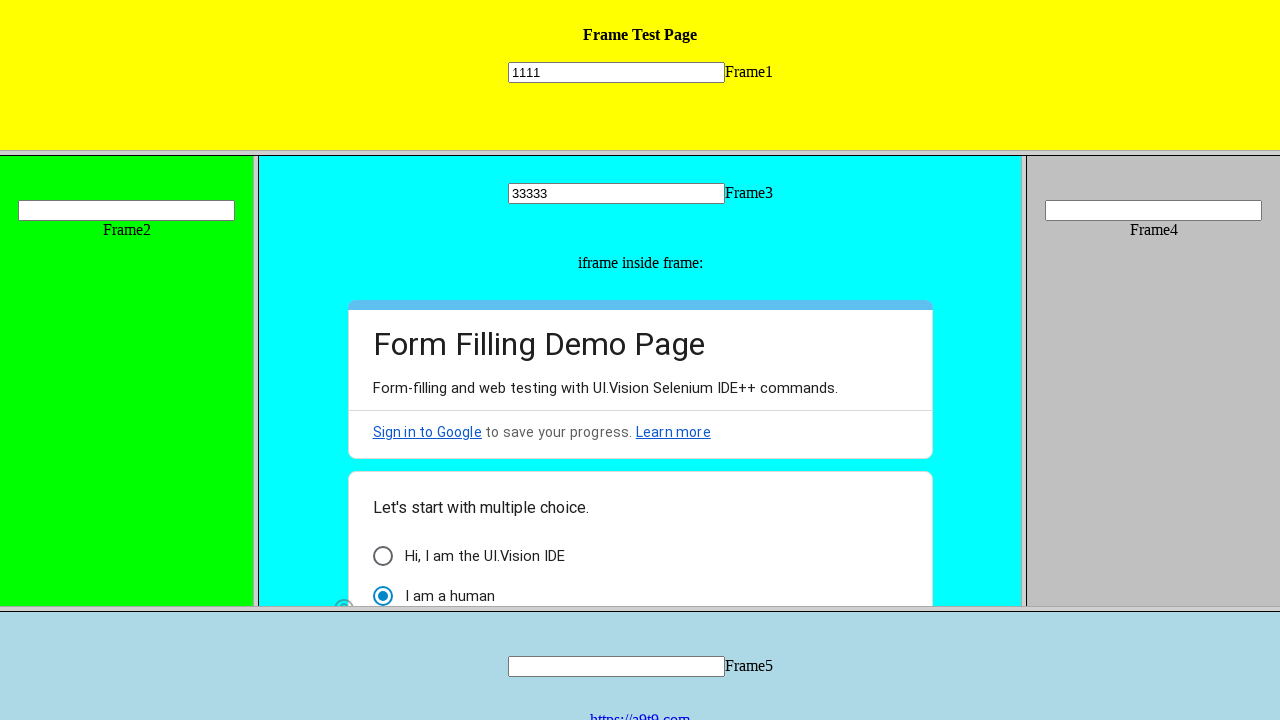

Filled text input 'mytext5' in frame5 with '55555' on xpath=/html/frameset/frame[2] >> internal:control=enter-frame >> input[name='myt
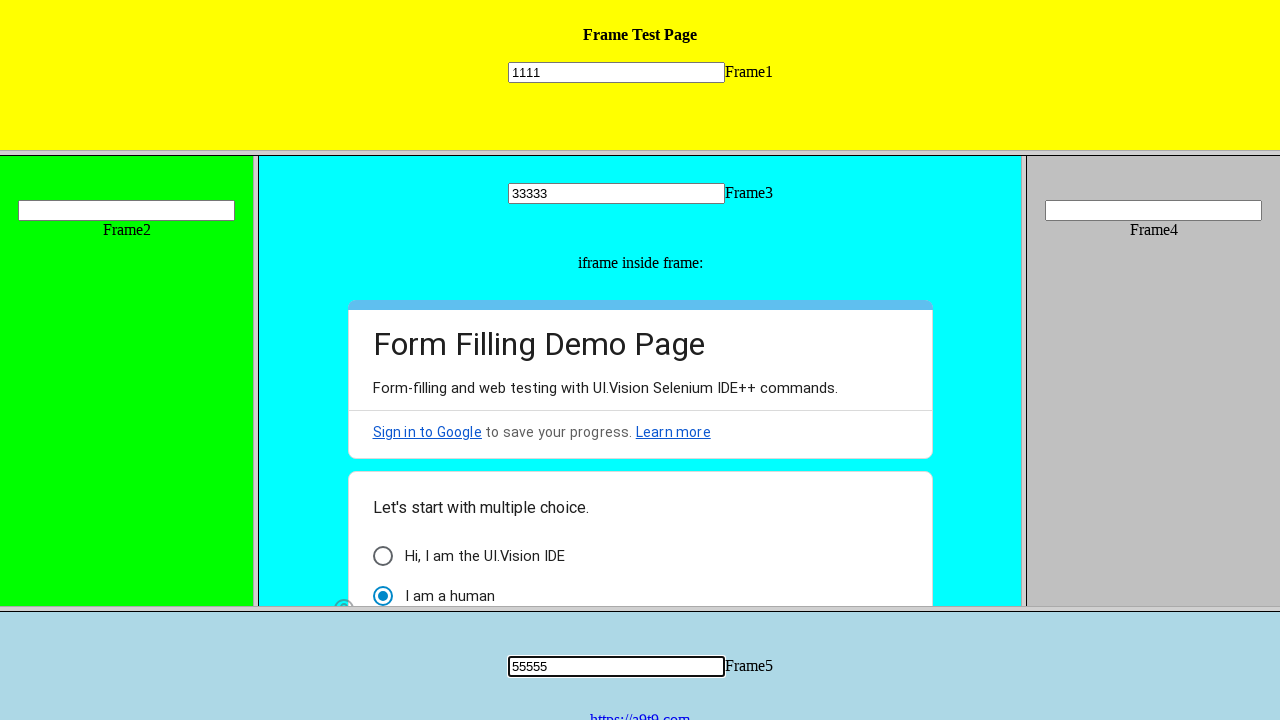

Waited 2000ms to observe results
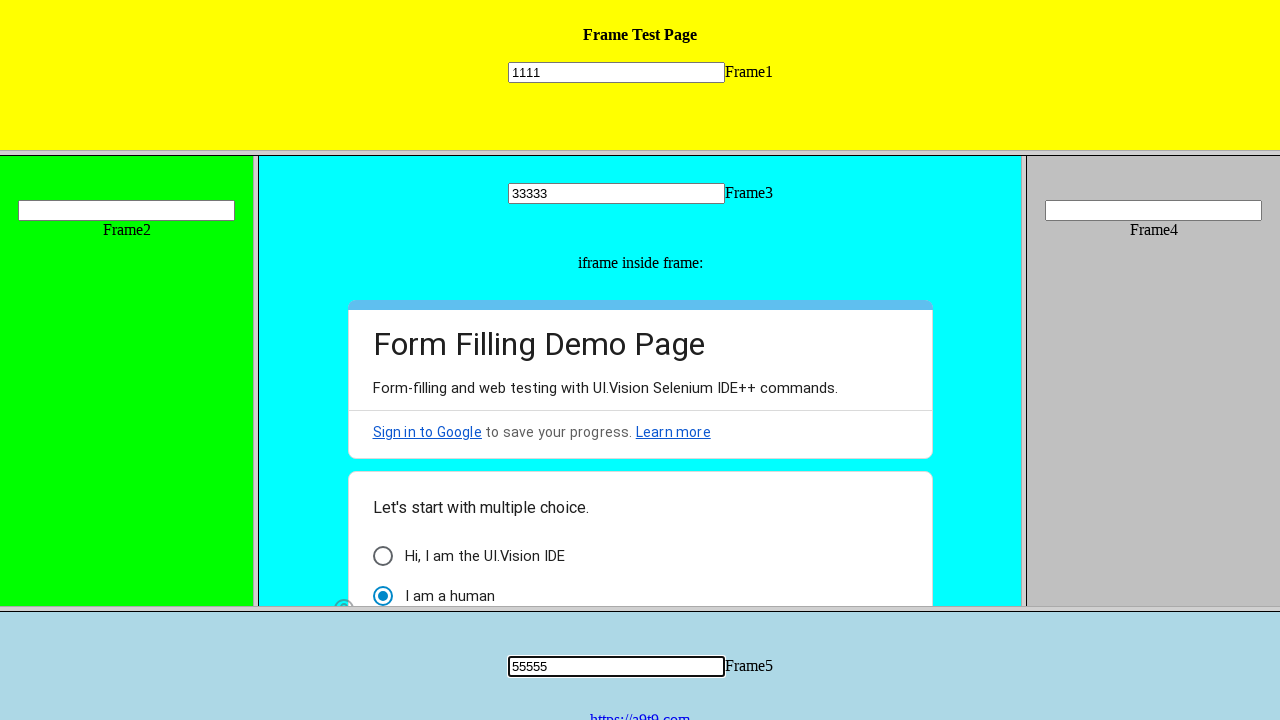

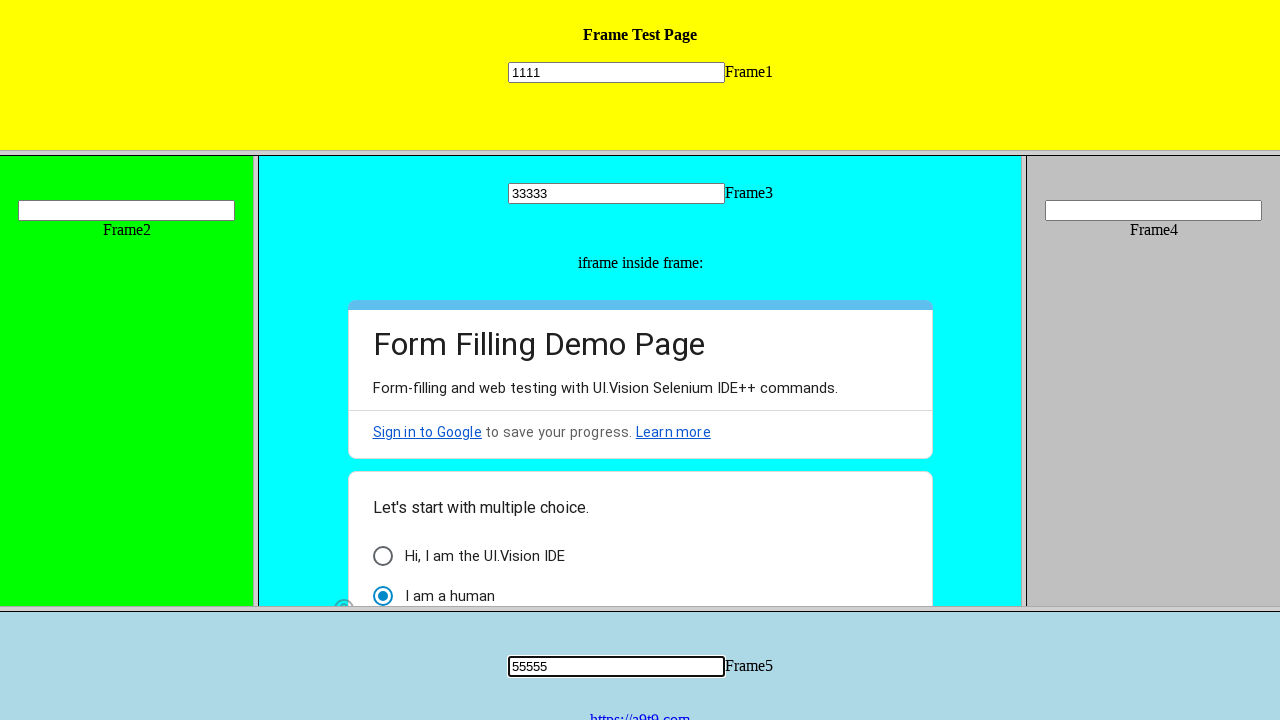